Tests JavaScript alert handling by navigating to an alerts demo page, triggering a confirmation alert with OK and Cancel options, and accepting the alert.

Starting URL: http://demo.automationtesting.in/Alerts.html

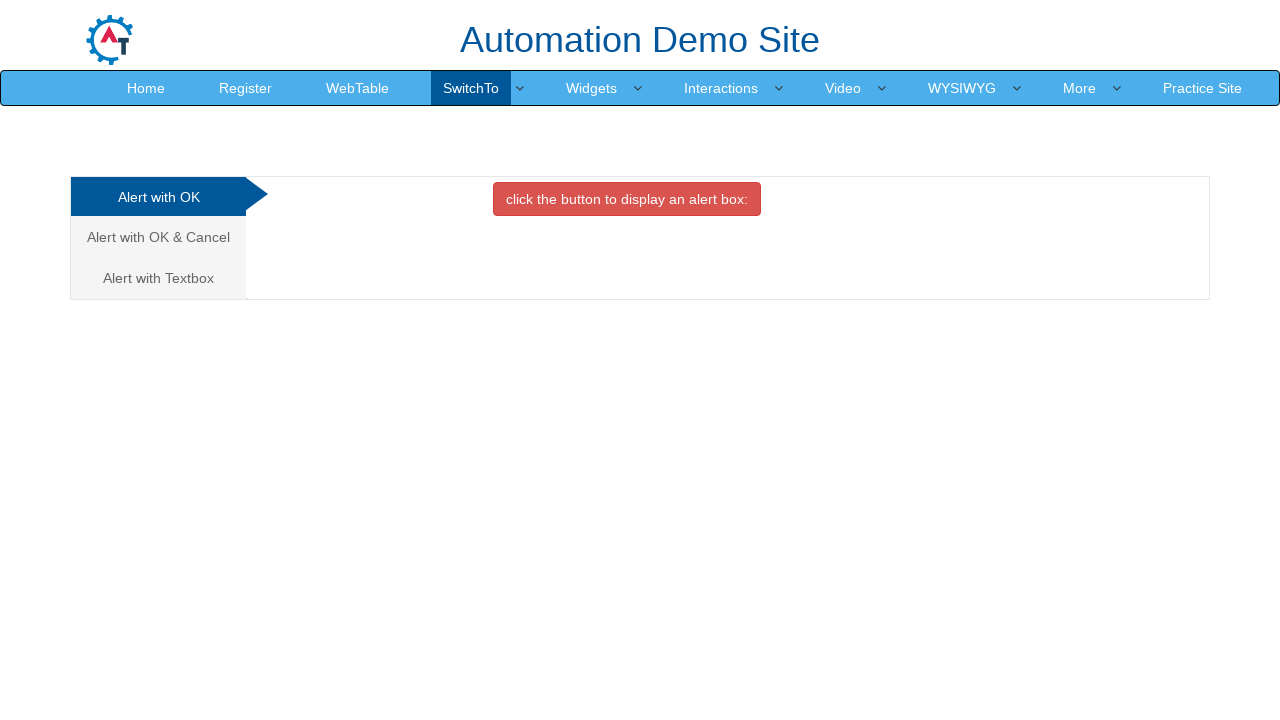

Clicked on 'Alert with OK & Cancel' tab at (158, 237) on xpath=//a[text()='Alert with OK & Cancel ']
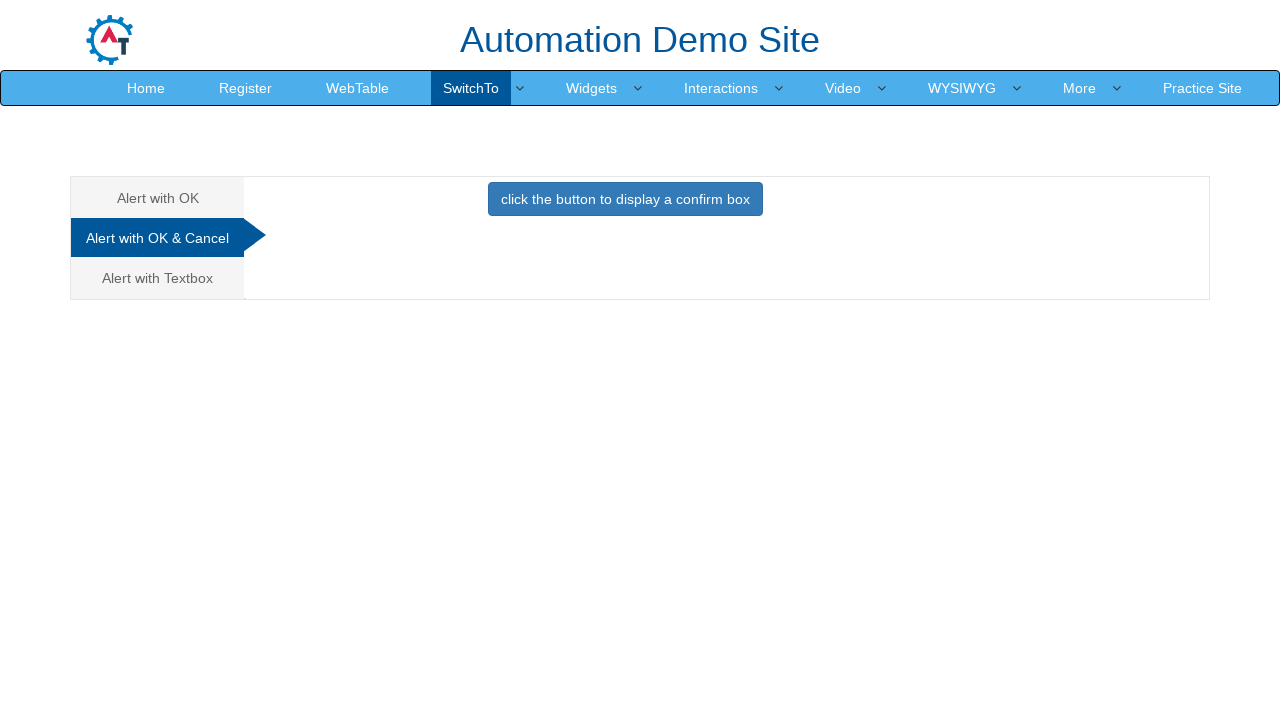

Set up dialog handler to accept alerts
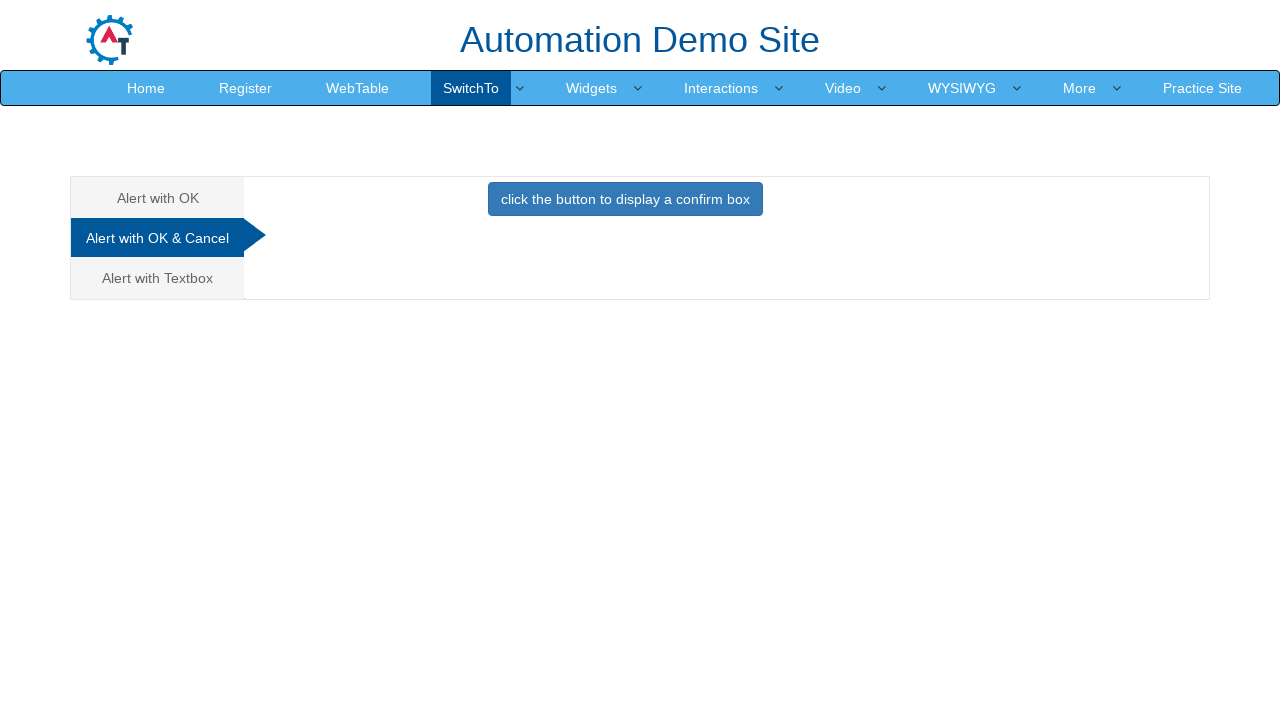

Clicked button to trigger confirmation alert at (625, 199) on button.btn.btn-primary
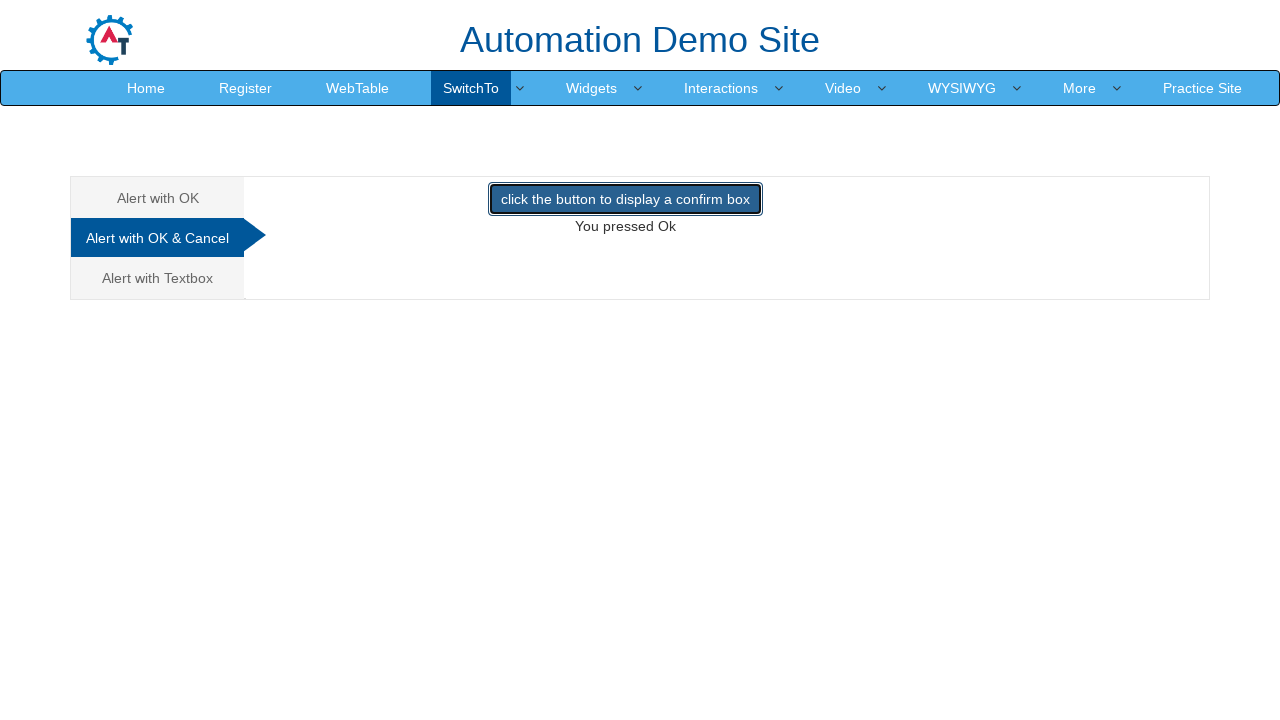

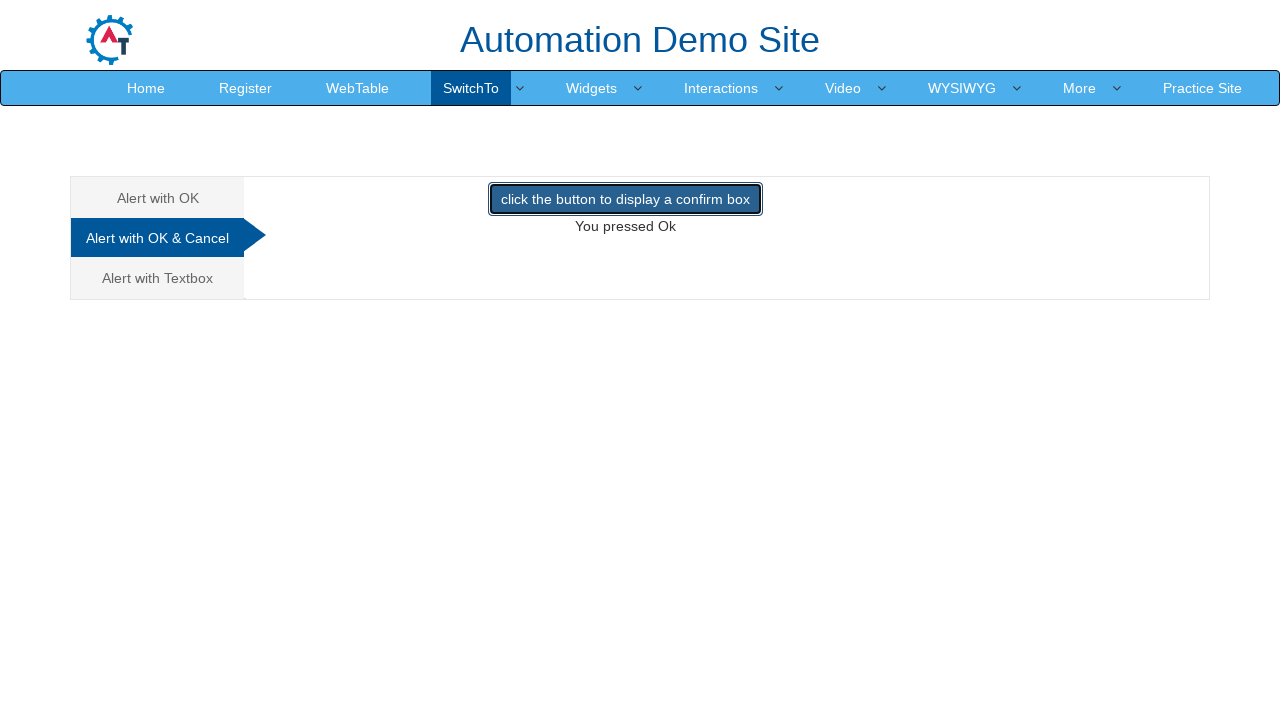